Tests dynamic button text update by entering text into an input field and verifying the button's text changes to match the input

Starting URL: http://uitestingplayground.com/textinput

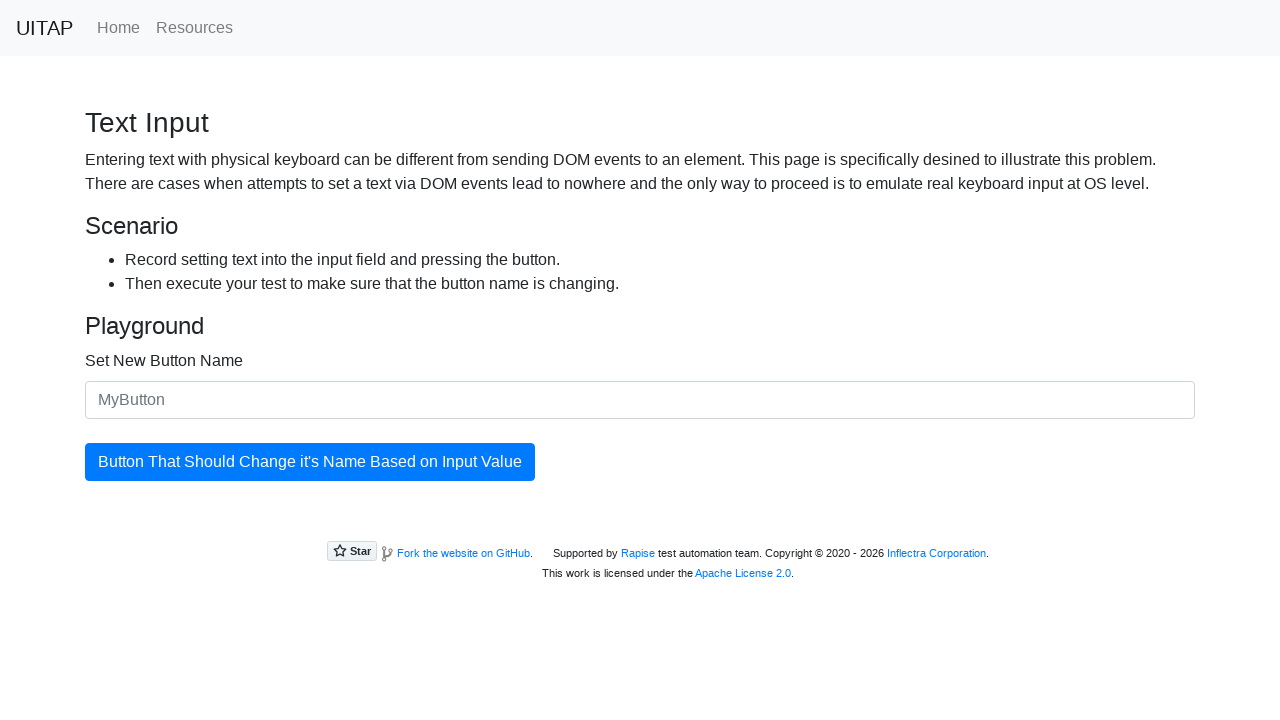

Filled input field with random text 'yOblXiBv' on #newButtonName
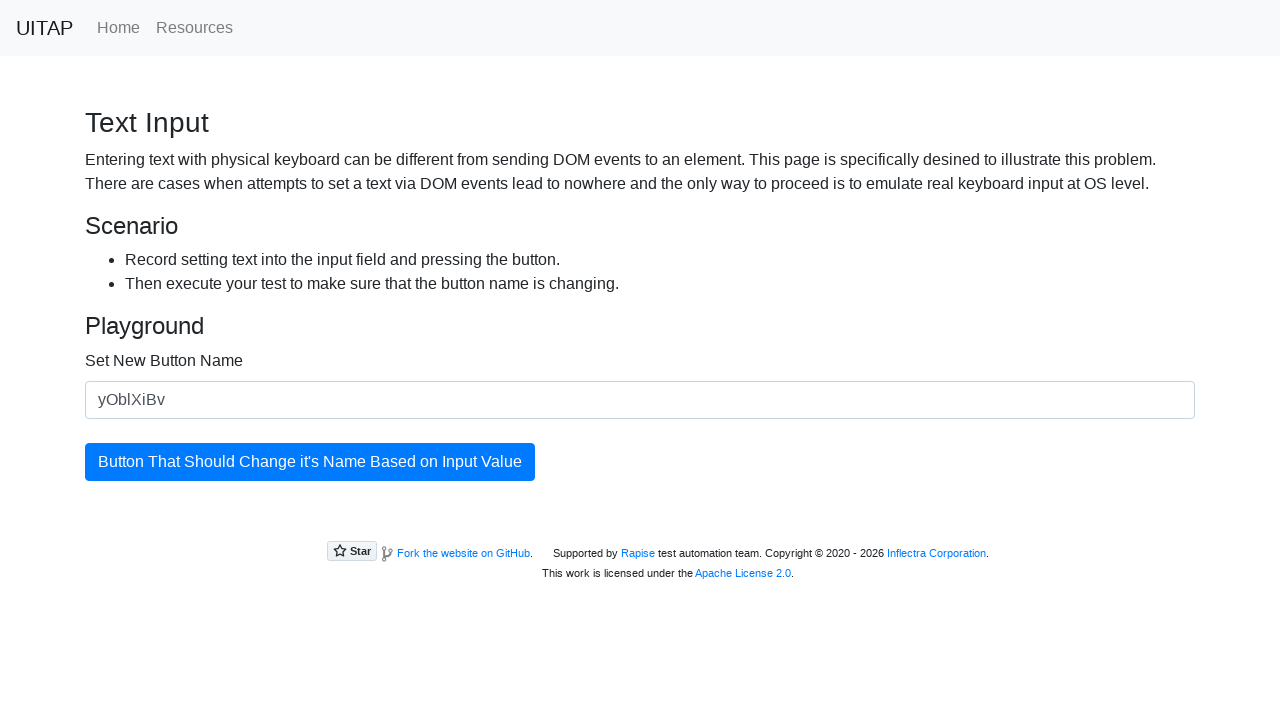

Clicked the button to update its text at (310, 462) on #updatingButton
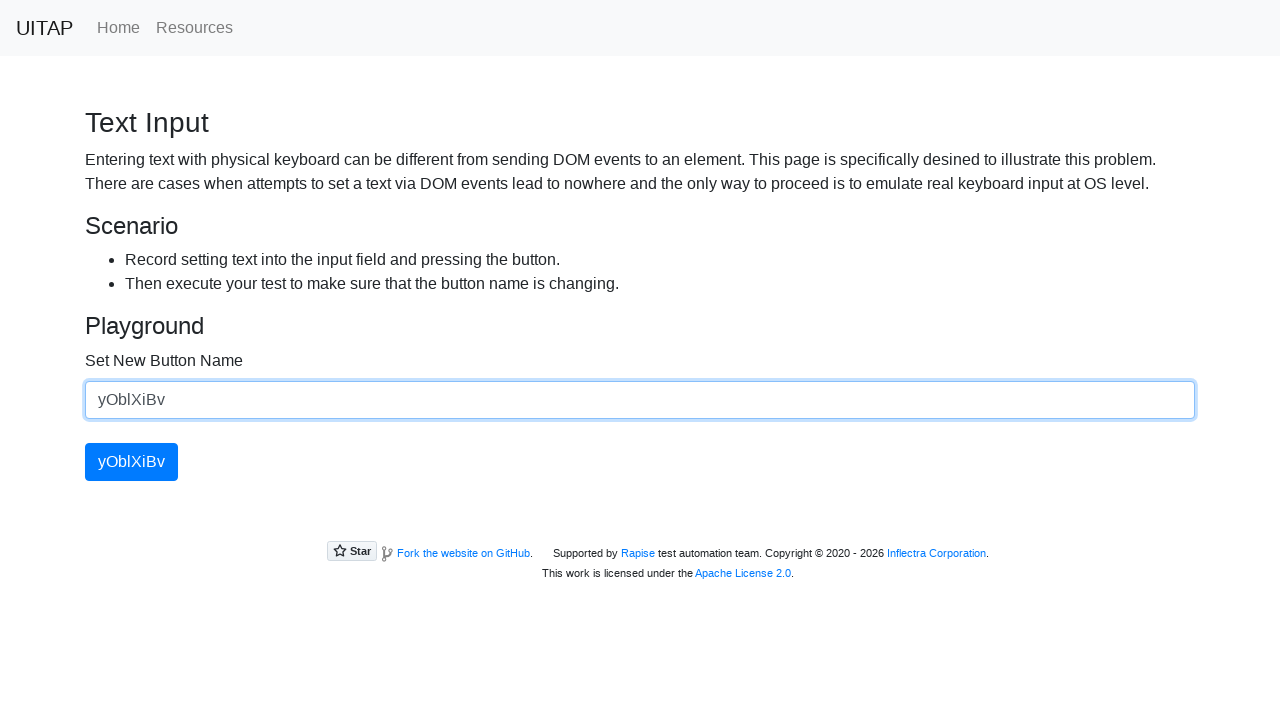

Retrieved button text: 'yOblXiBv'
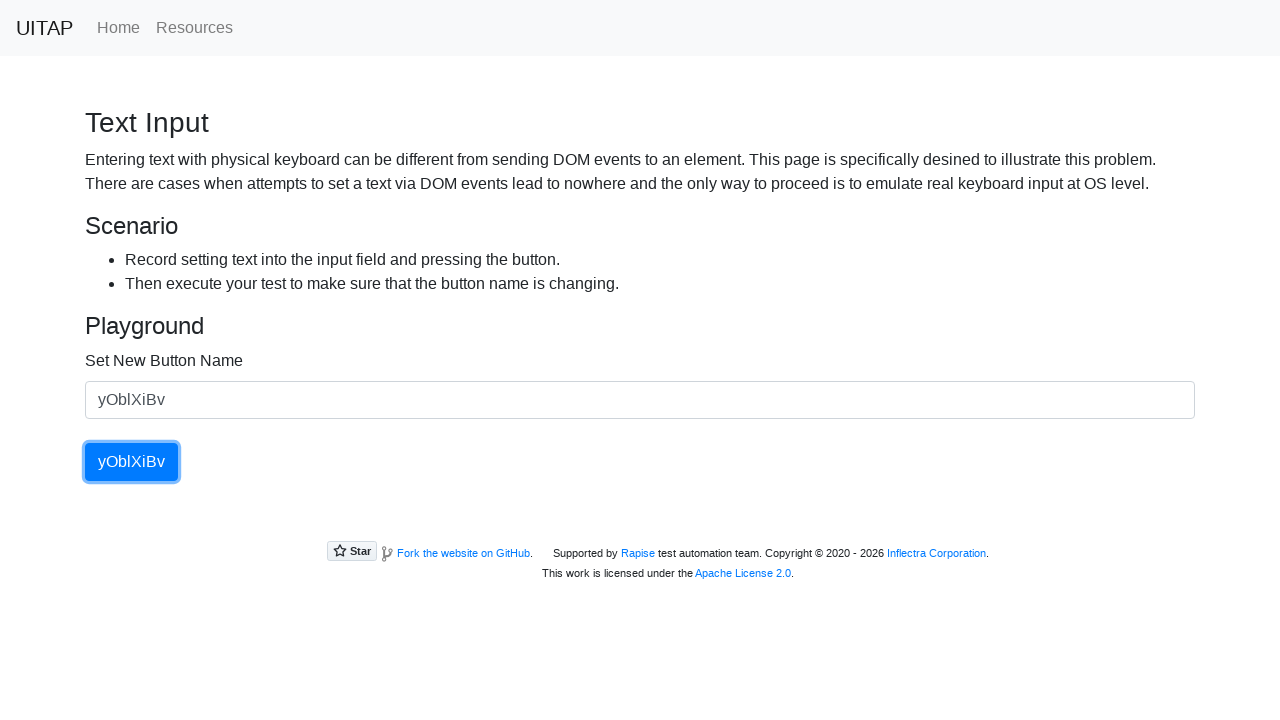

Verified button text matches input text 'yOblXiBv'
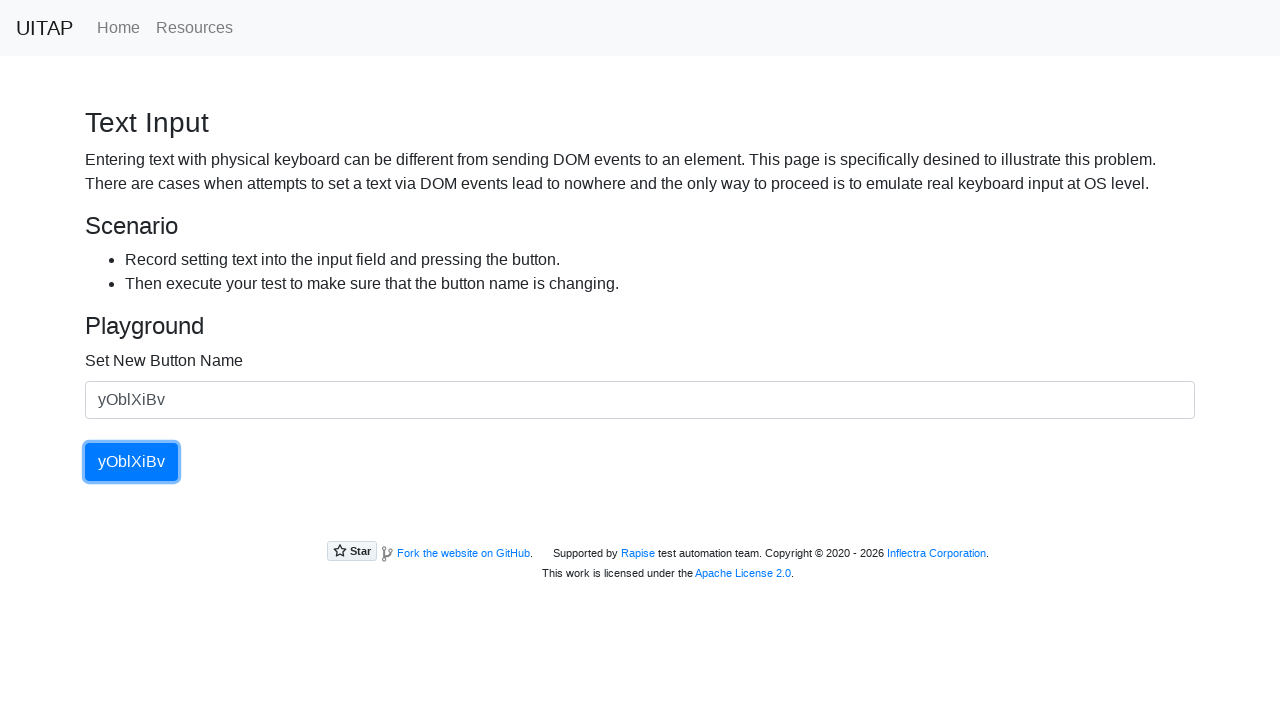

Filled input field with random text 'YRzbQ' on #newButtonName
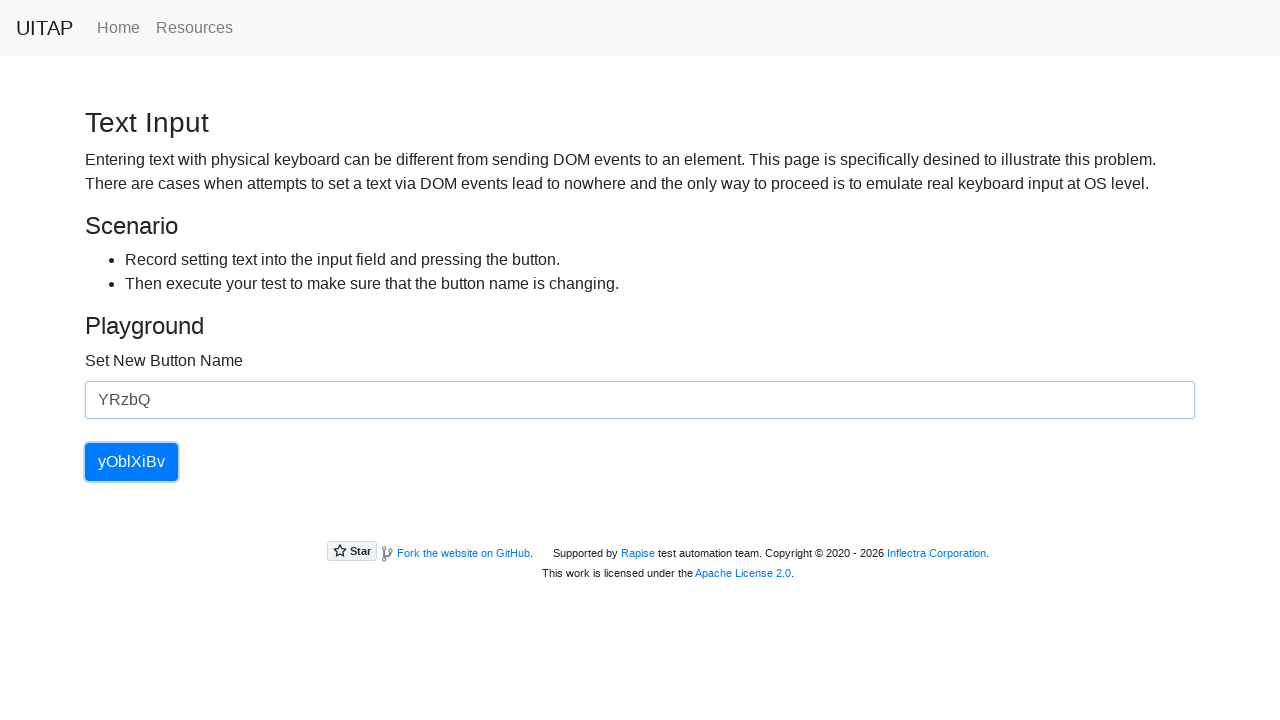

Clicked the button to update its text at (132, 462) on #updatingButton
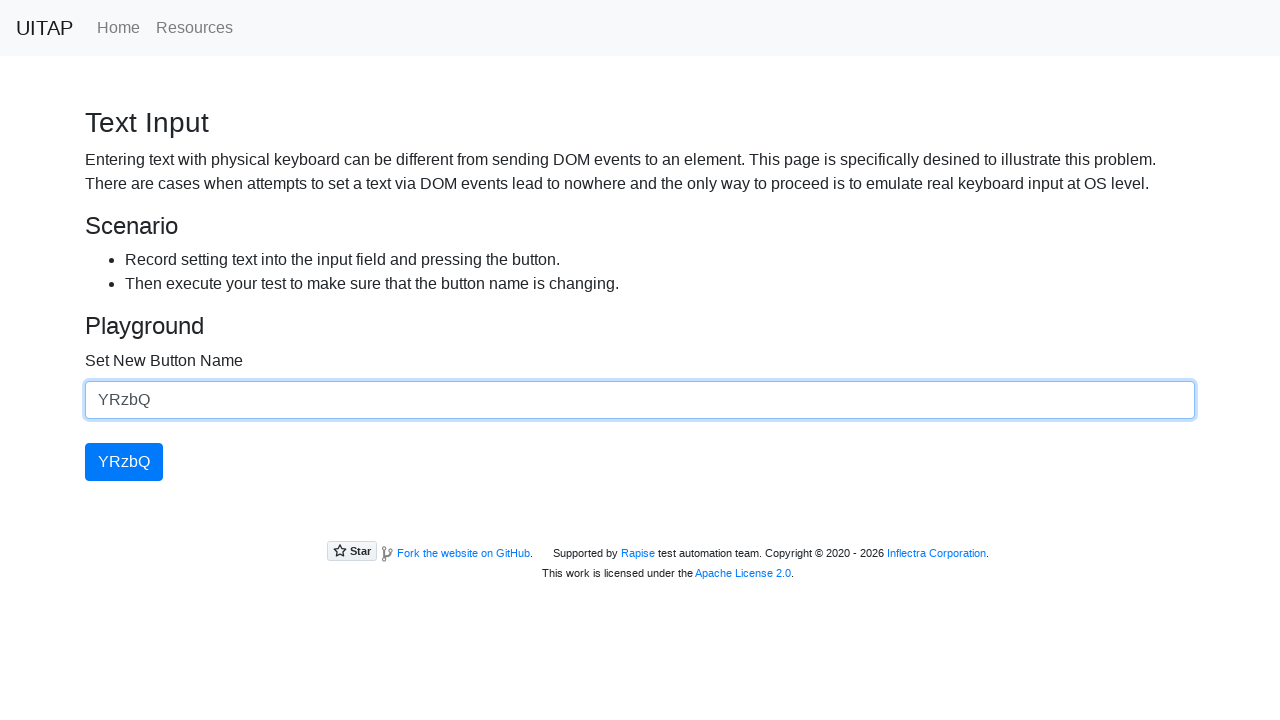

Retrieved button text: 'YRzbQ'
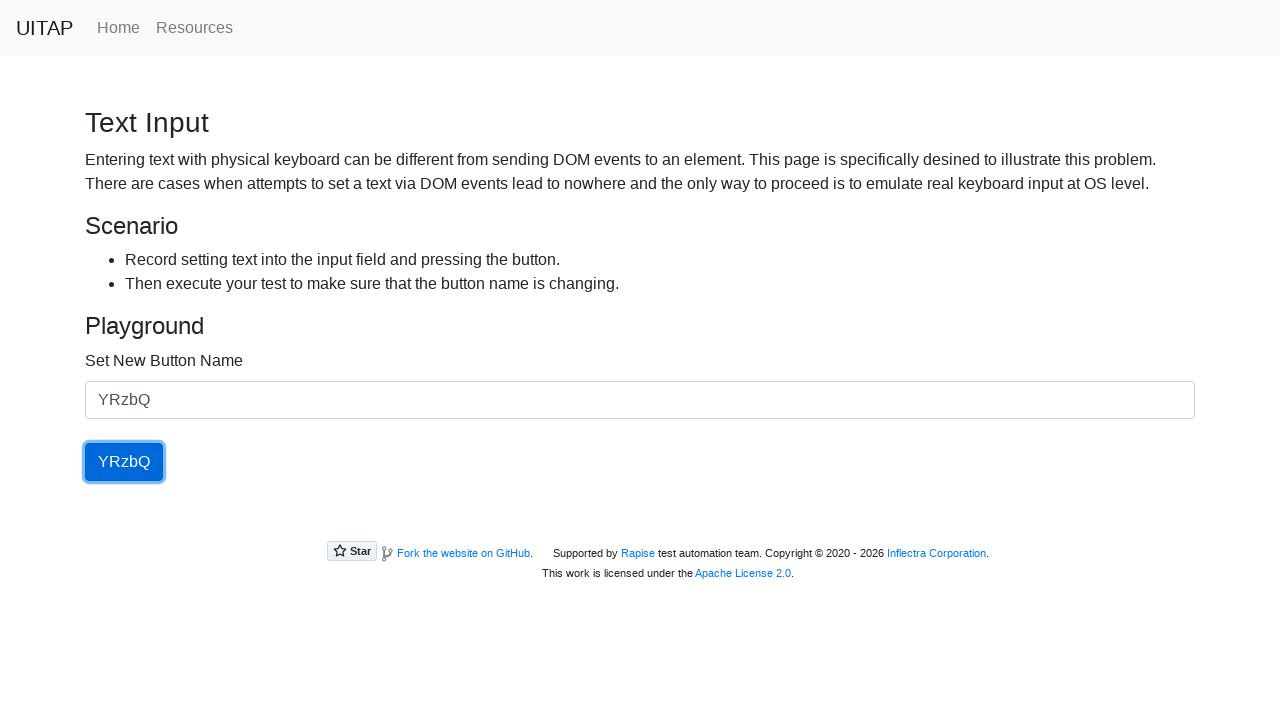

Verified button text matches input text 'YRzbQ'
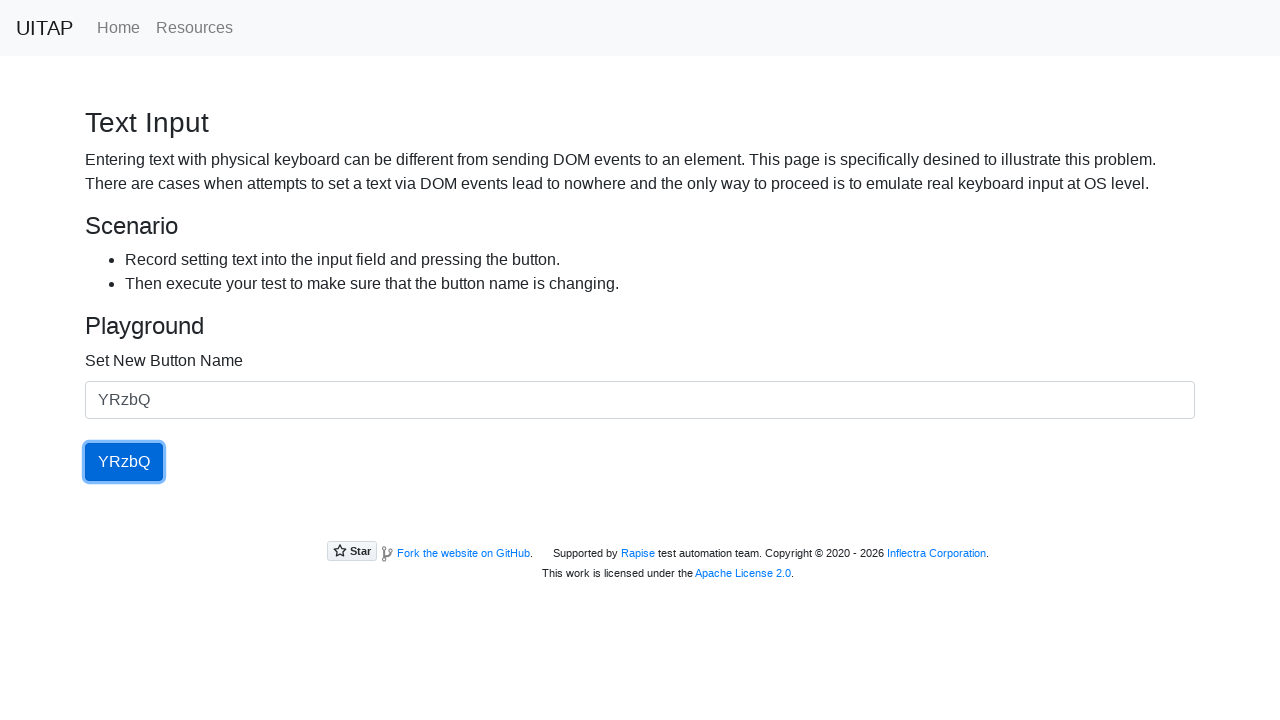

Filled input field with random text 'WrIRTkUGE' on #newButtonName
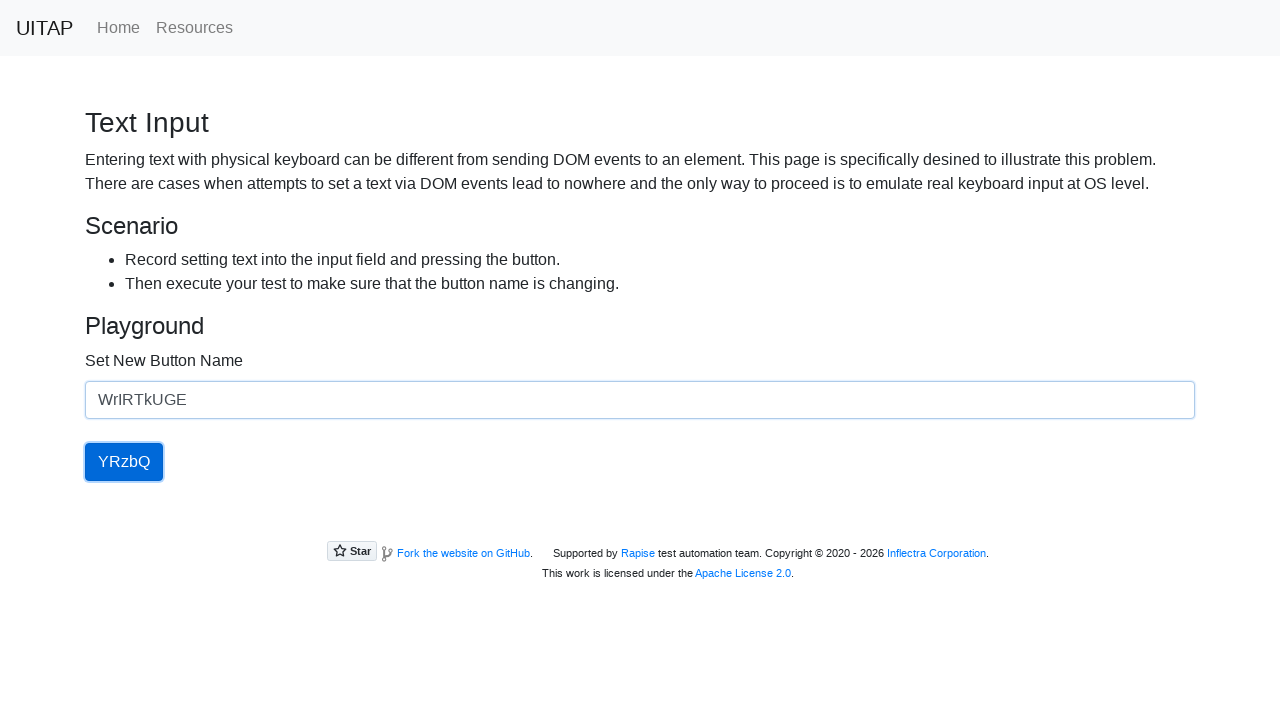

Clicked the button to update its text at (124, 462) on #updatingButton
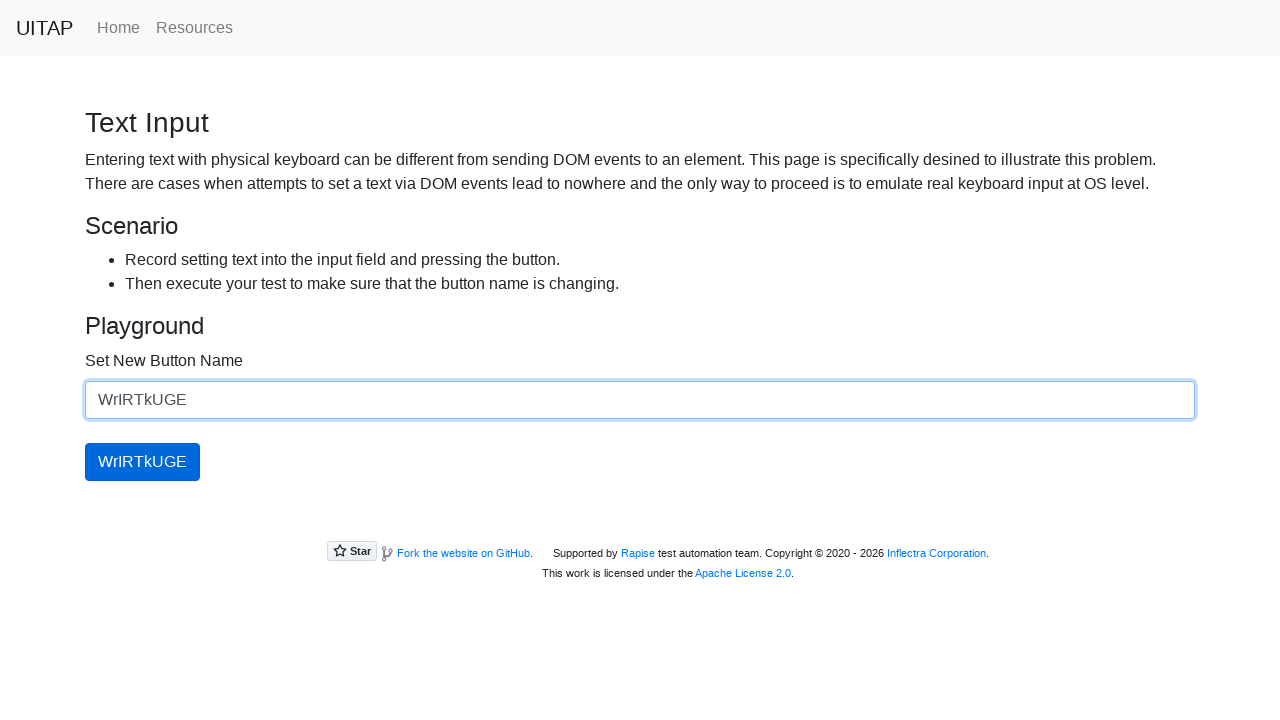

Retrieved button text: 'WrIRTkUGE'
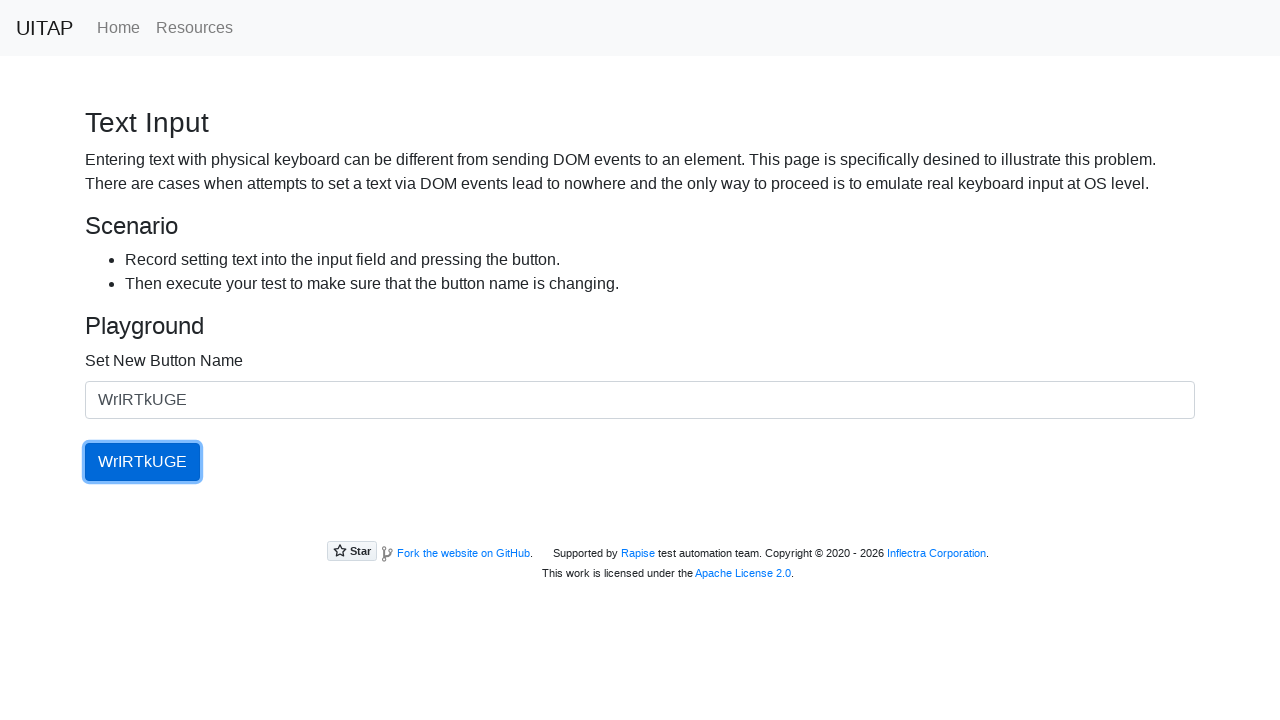

Verified button text matches input text 'WrIRTkUGE'
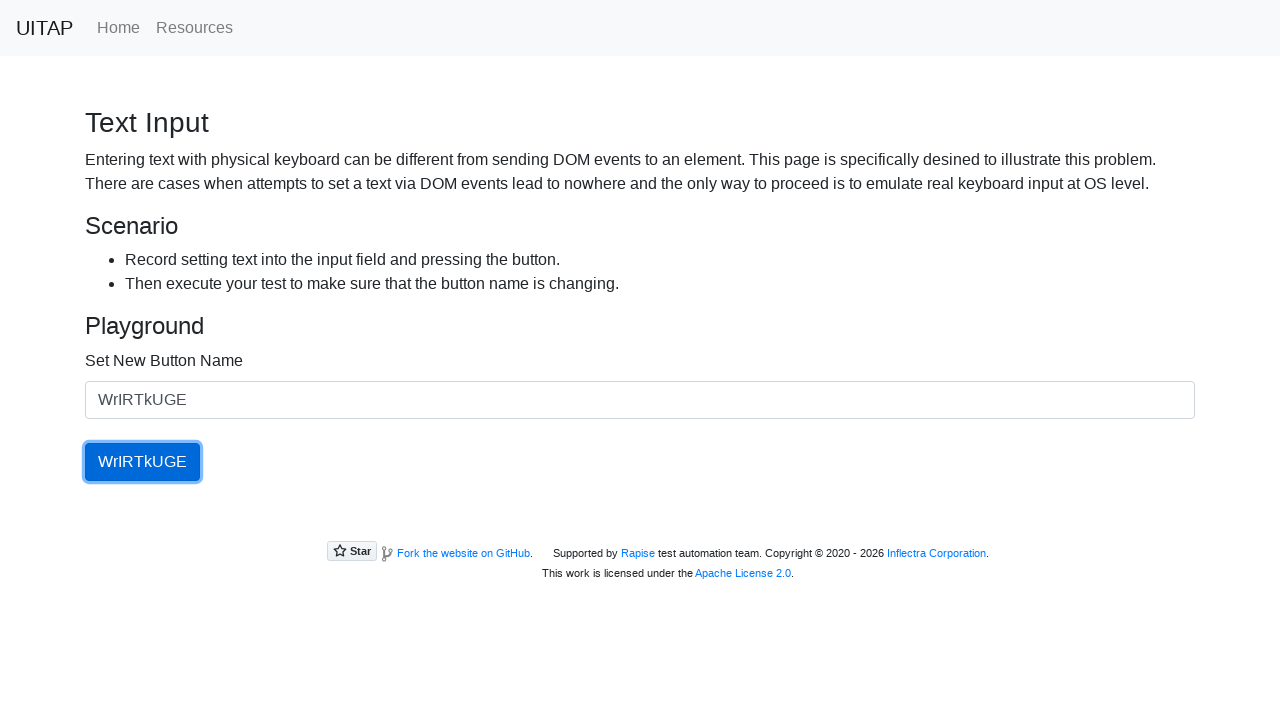

Filled input field with random text 'rGxleV' on #newButtonName
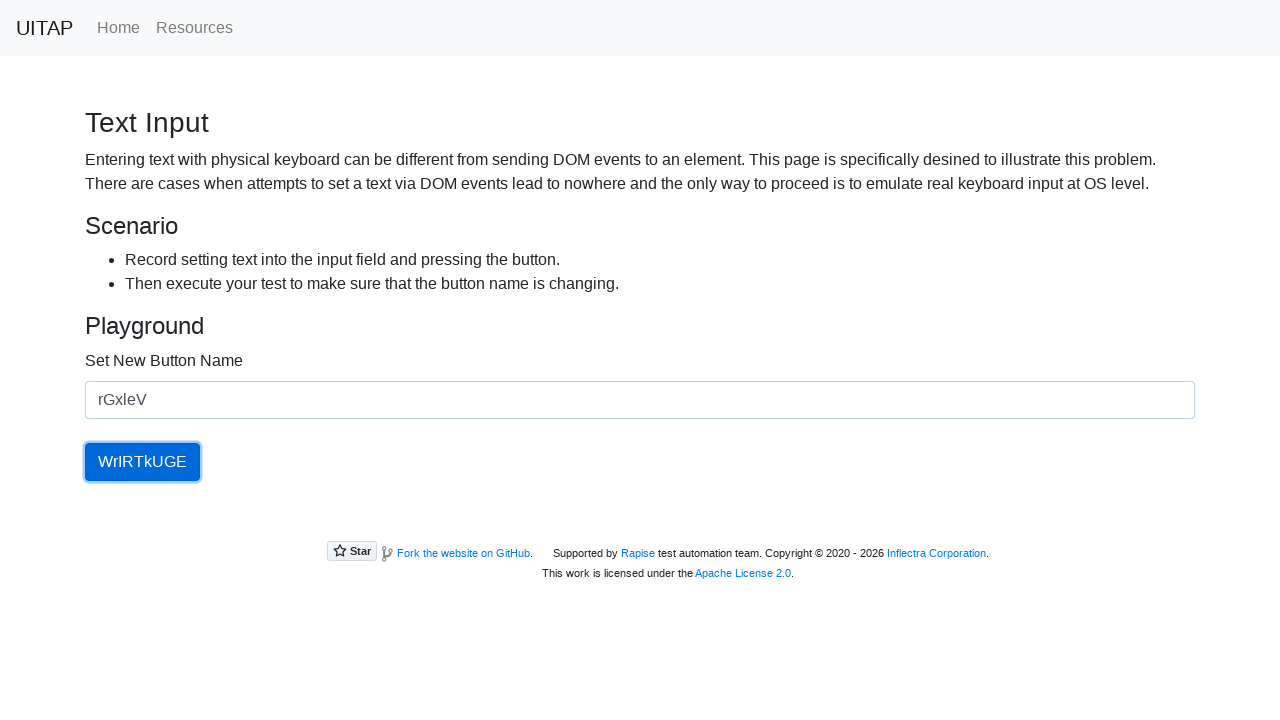

Clicked the button to update its text at (142, 462) on #updatingButton
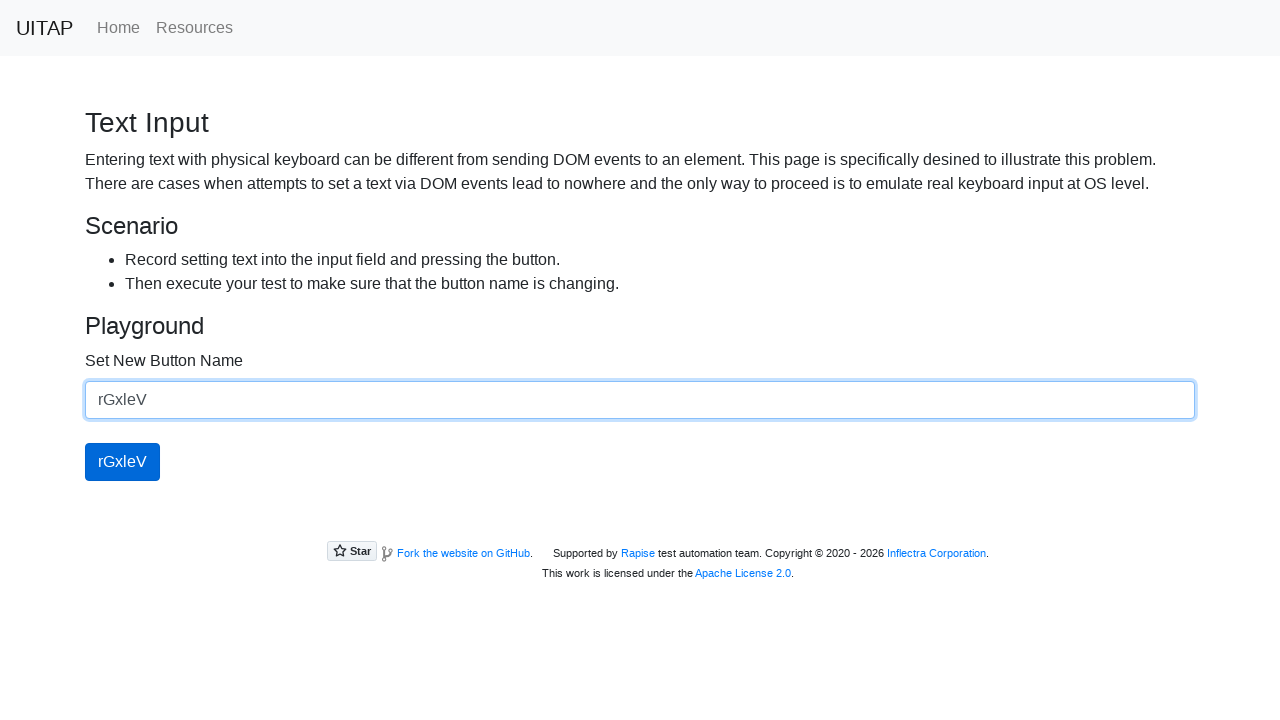

Retrieved button text: 'rGxleV'
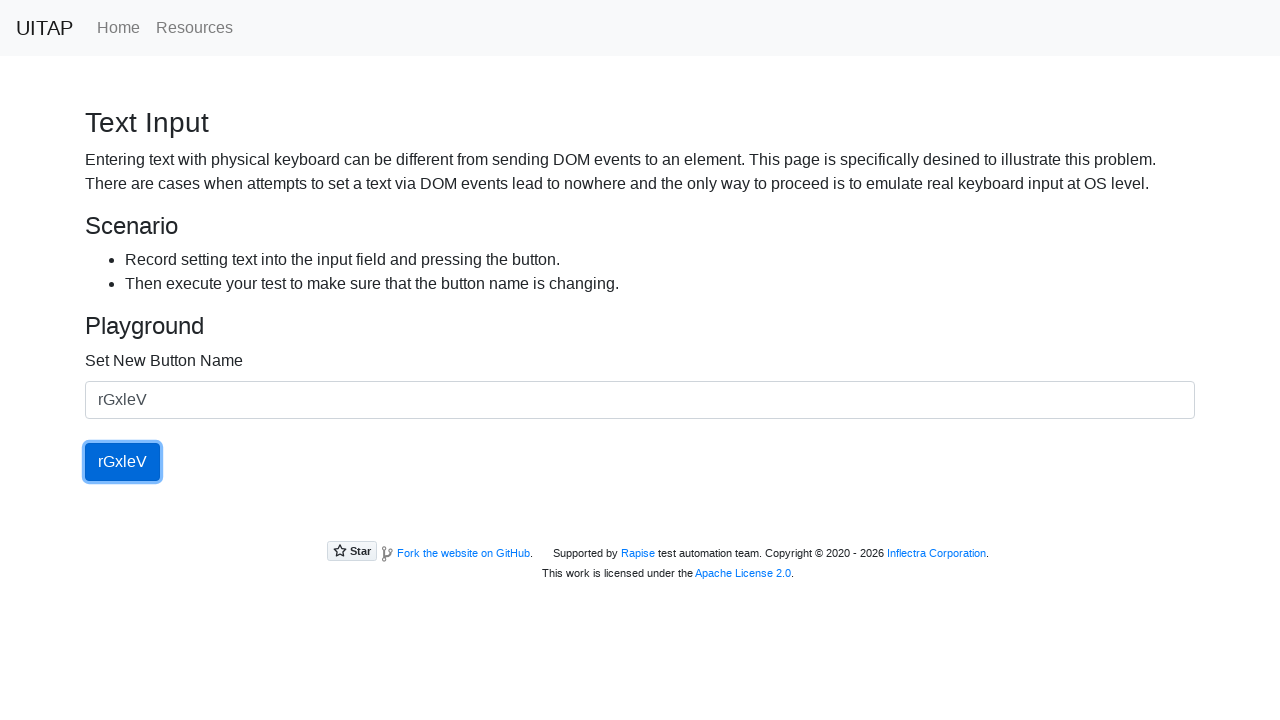

Verified button text matches input text 'rGxleV'
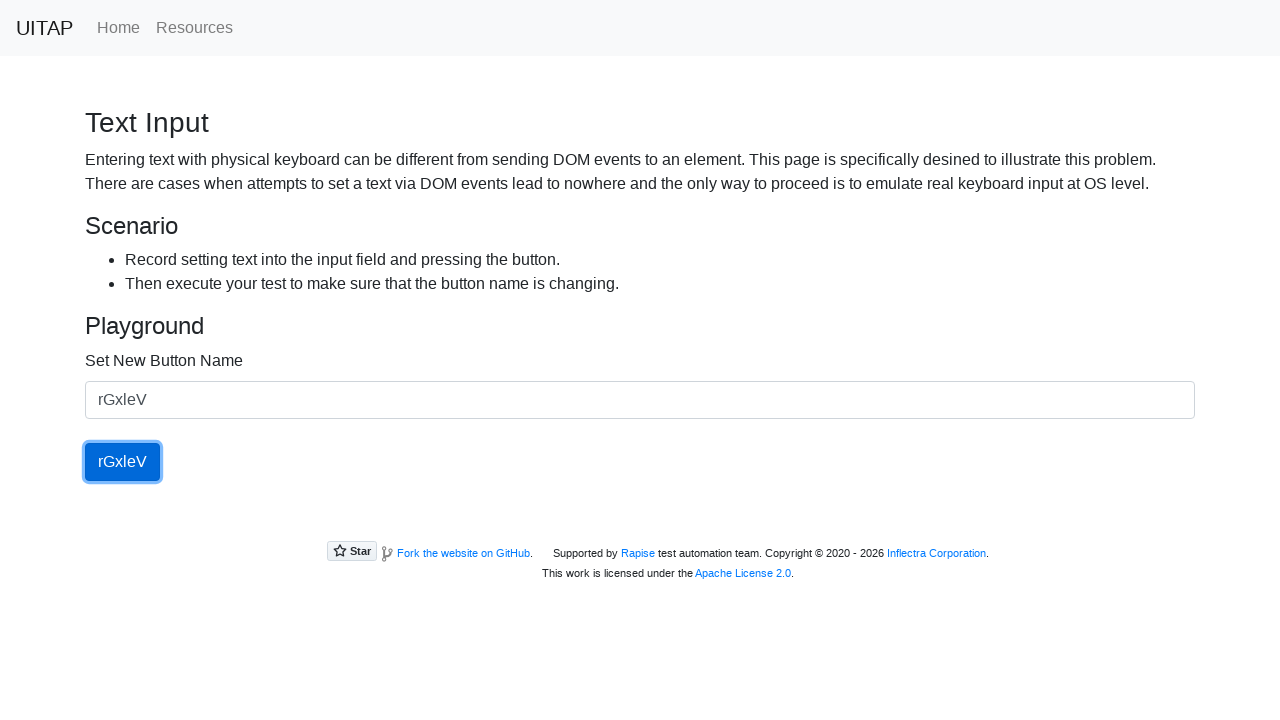

Filled input field with random text 'BXwIrkUE' on #newButtonName
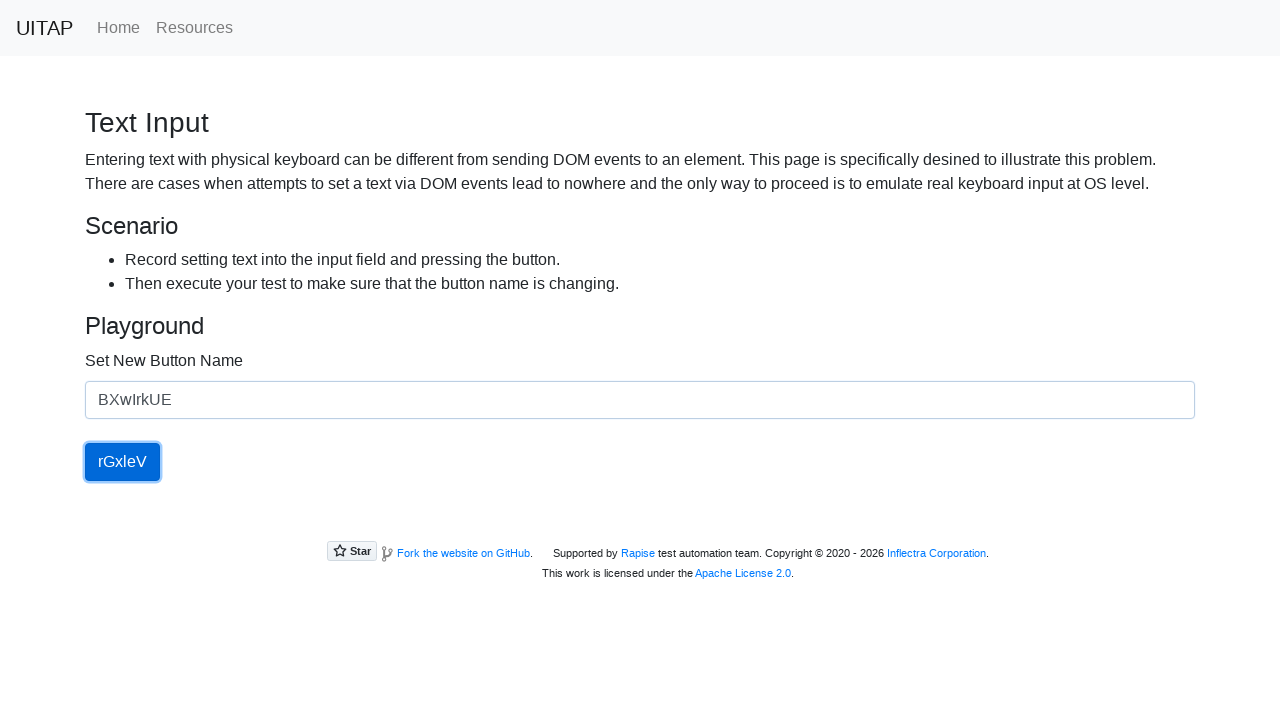

Clicked the button to update its text at (122, 462) on #updatingButton
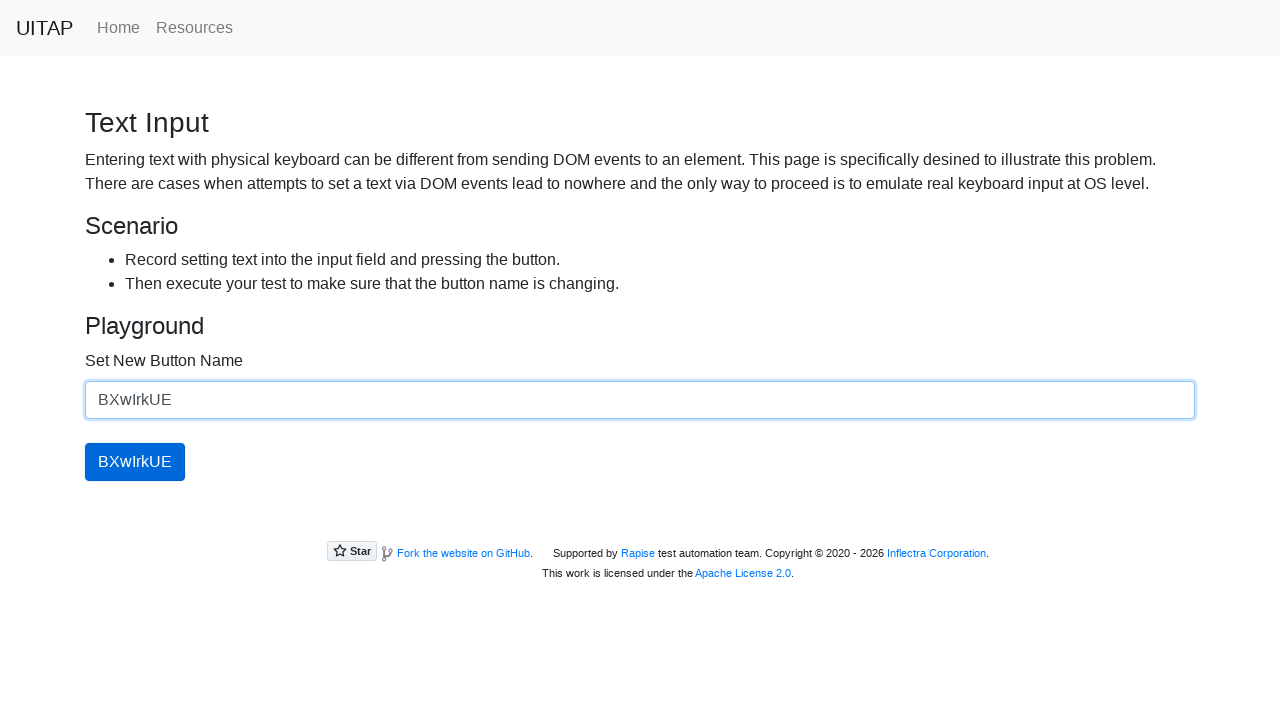

Retrieved button text: 'BXwIrkUE'
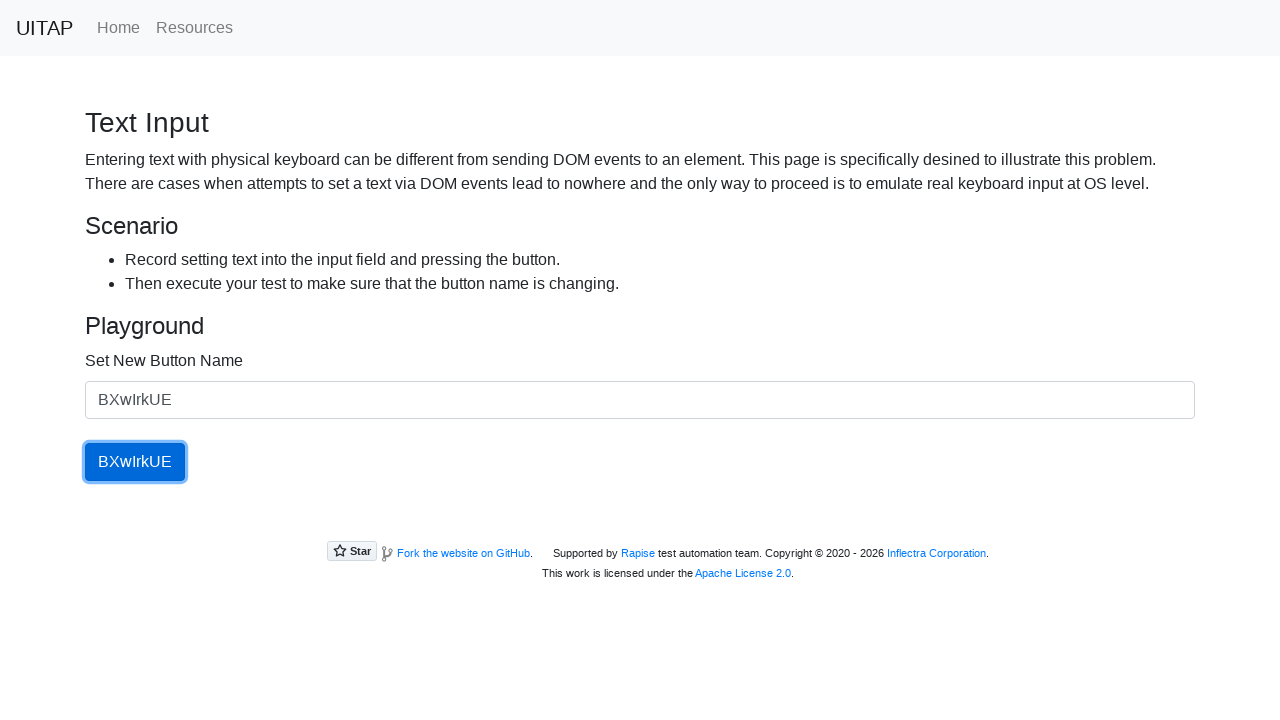

Verified button text matches input text 'BXwIrkUE'
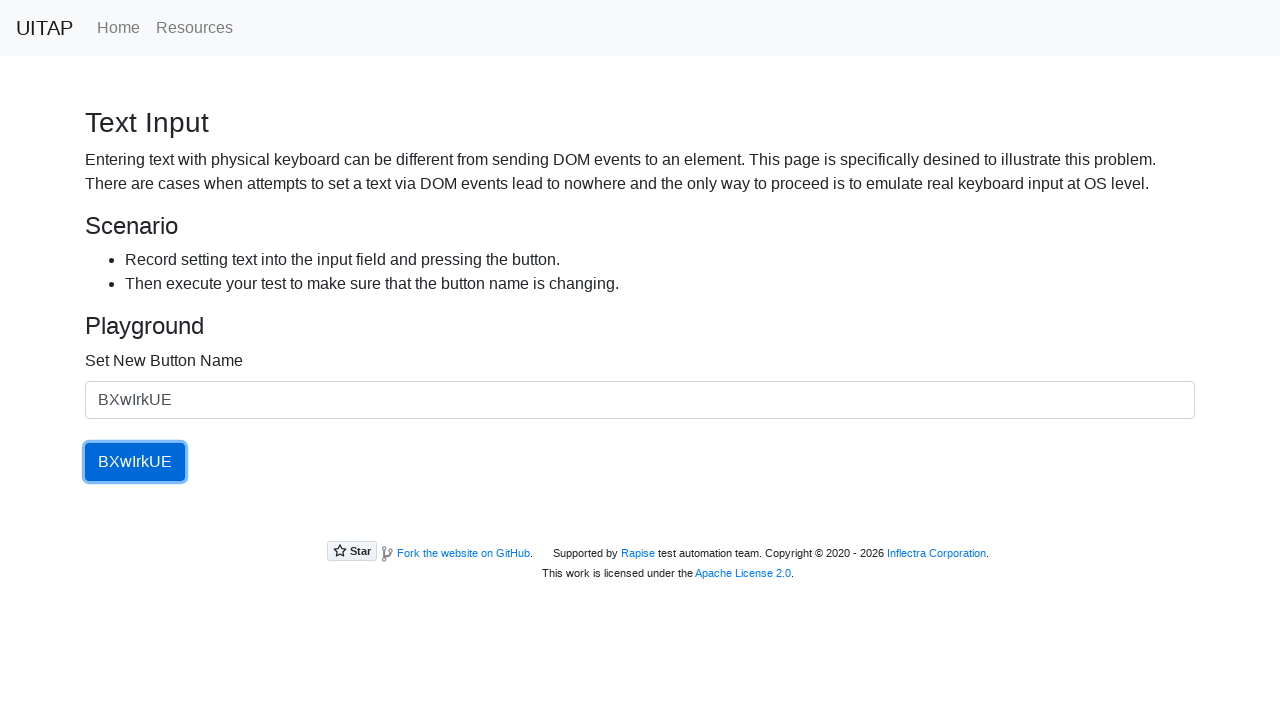

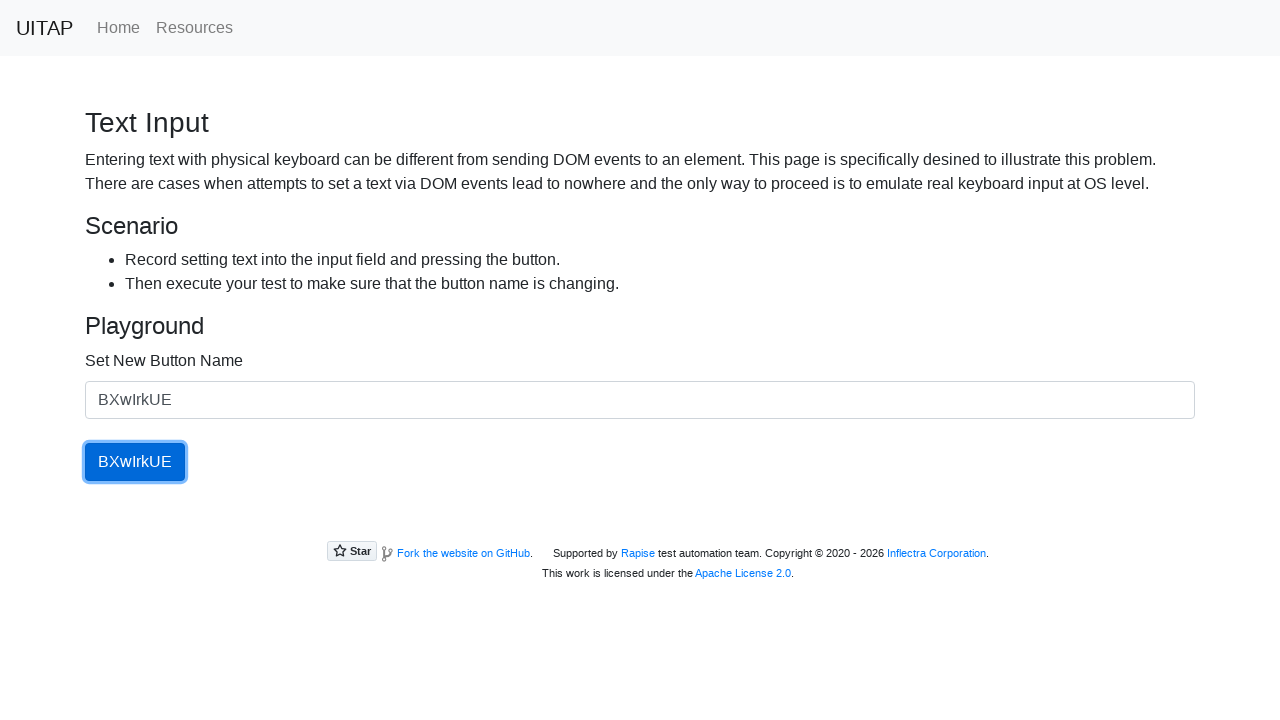